Tests dropdown select functionality by choosing different options and verifying the result

Starting URL: https://kristinek.github.io/site/examples/actions

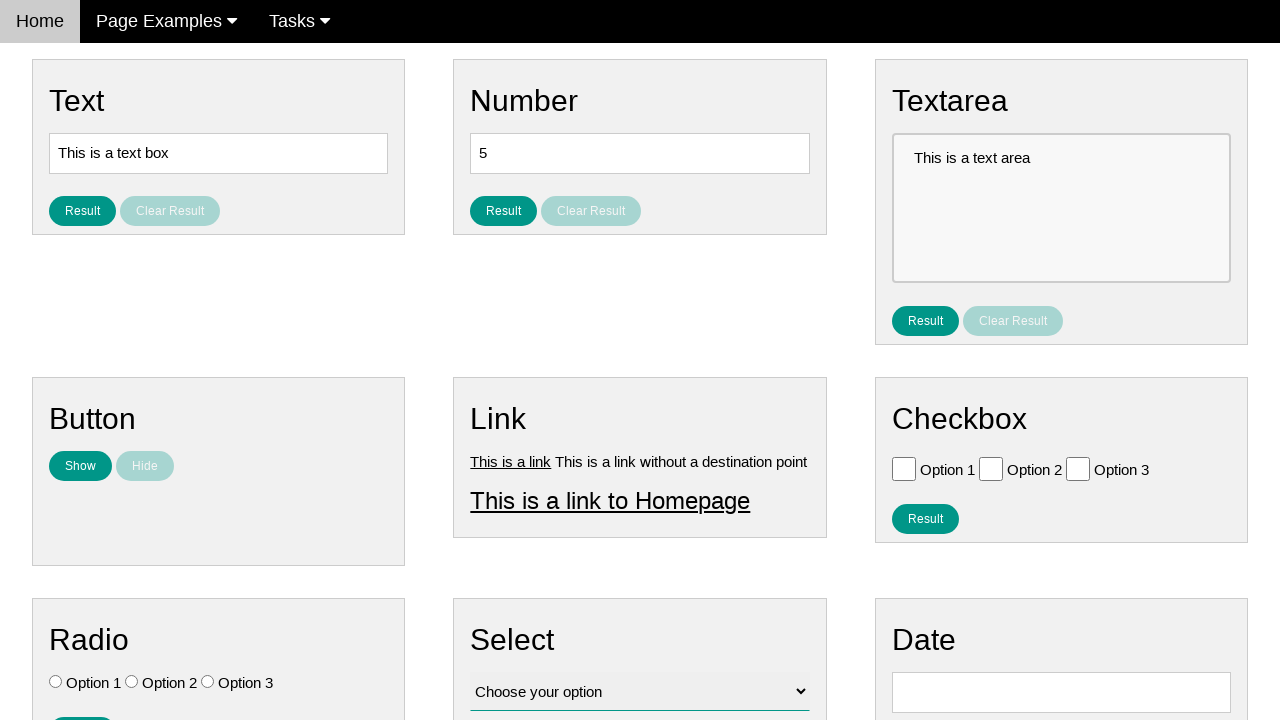

Selected Option 3 by value in dropdown on #vfb-12
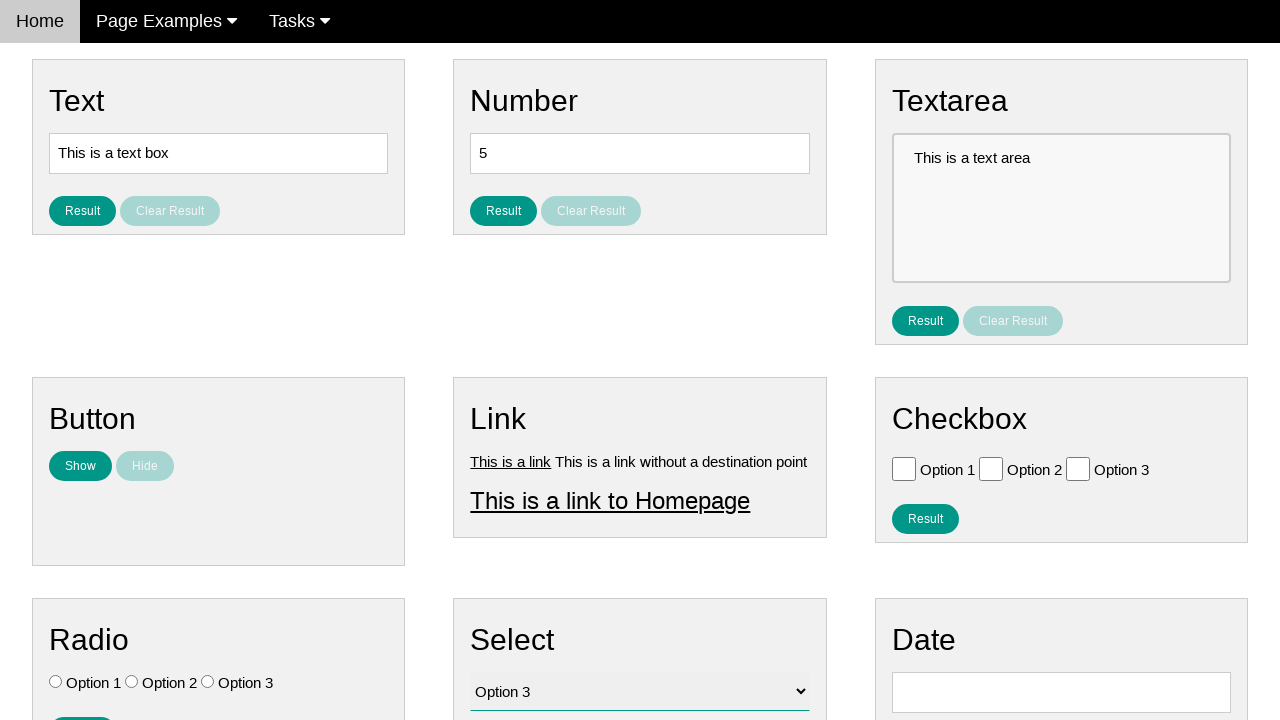

Selected Option 2 by visible text in dropdown on #vfb-12
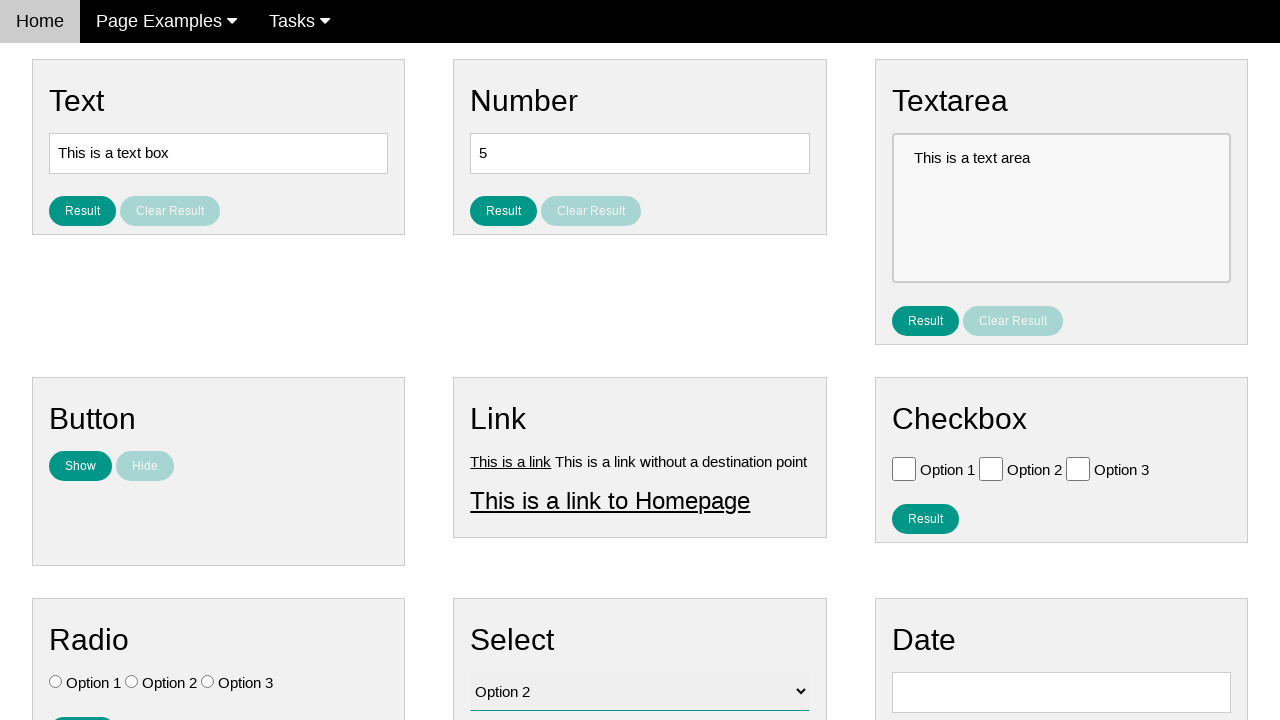

Clicked result button to verify selection at (504, 424) on #result_button_select
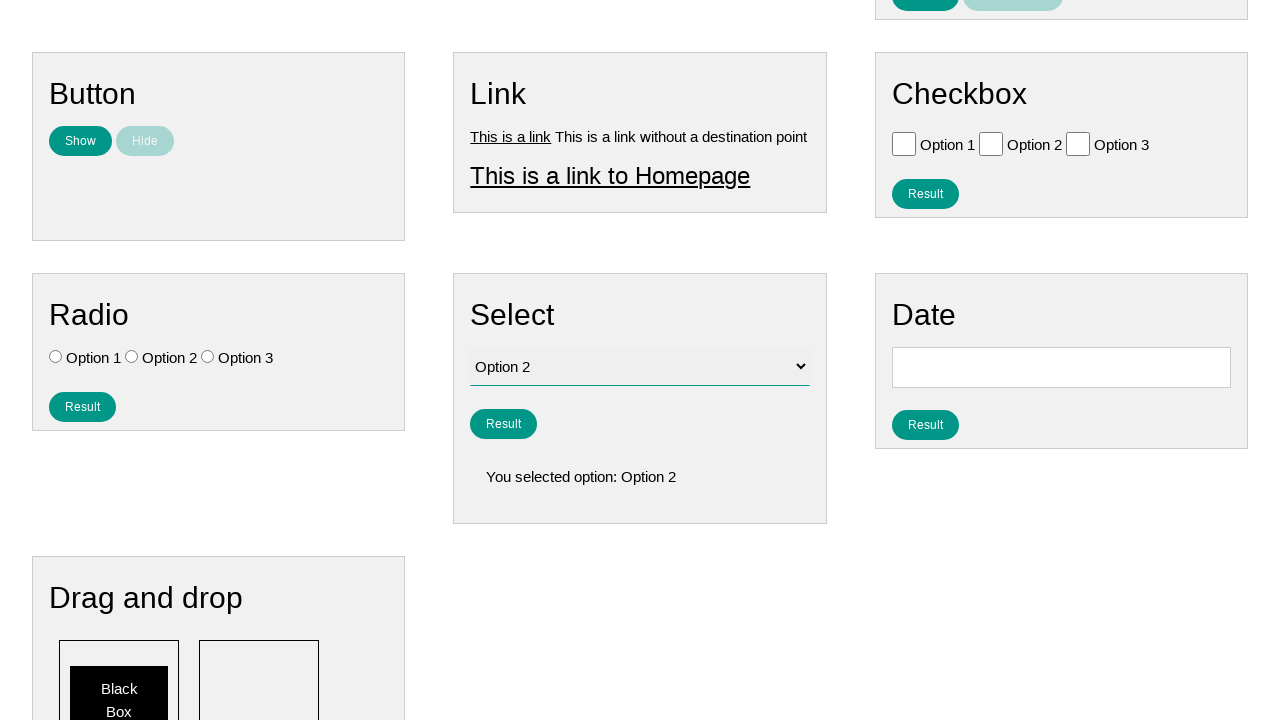

Result element appeared on page
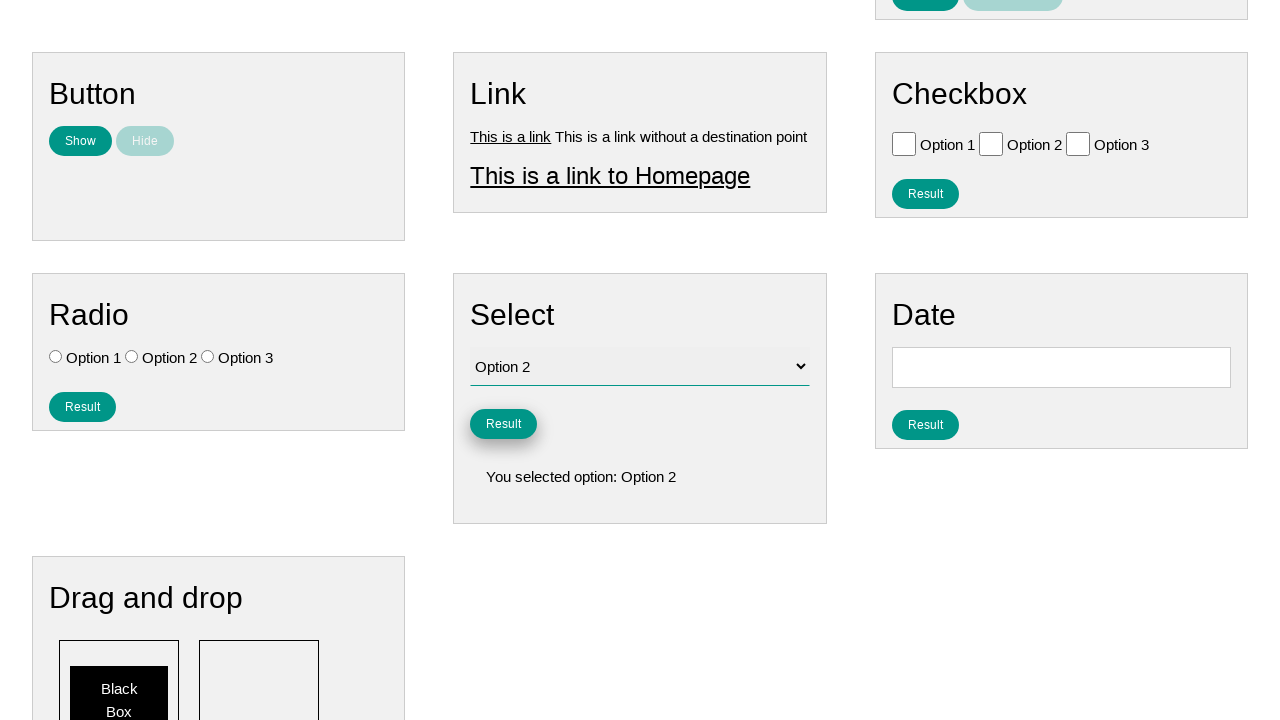

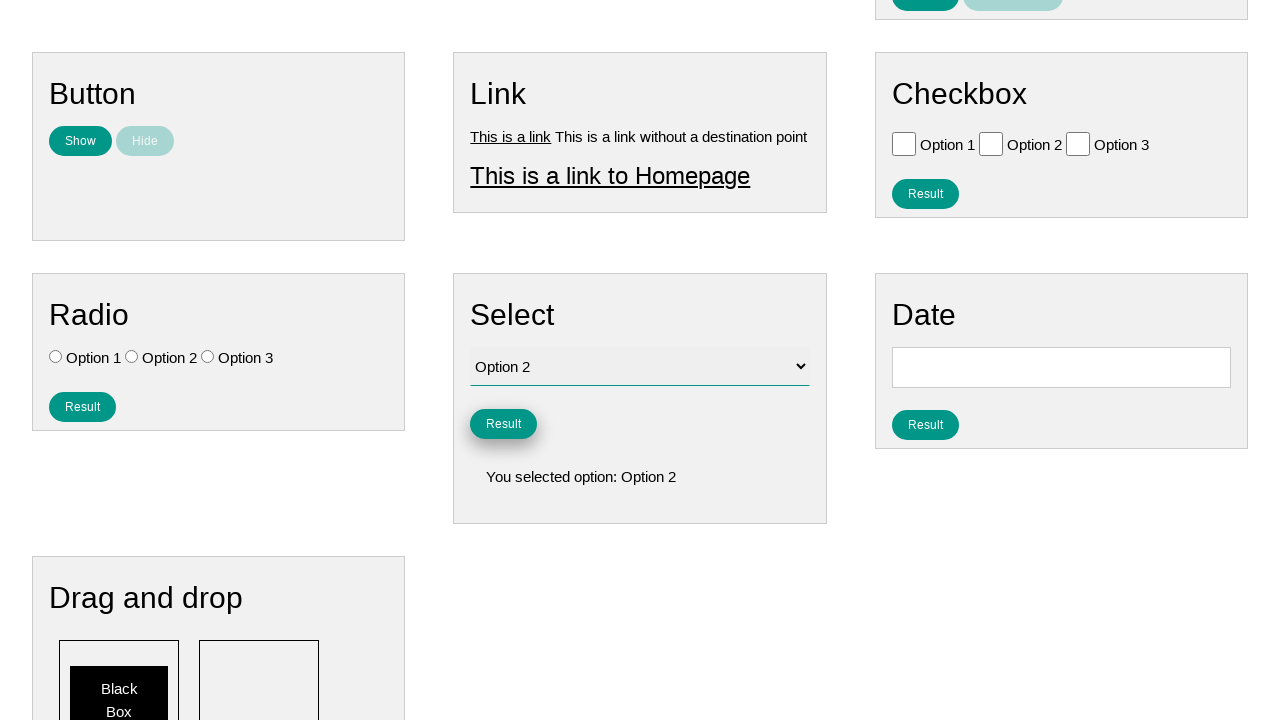